Tests right-click context menu functionality and verifies the alert message

Starting URL: https://the-internet.herokuapp.com/

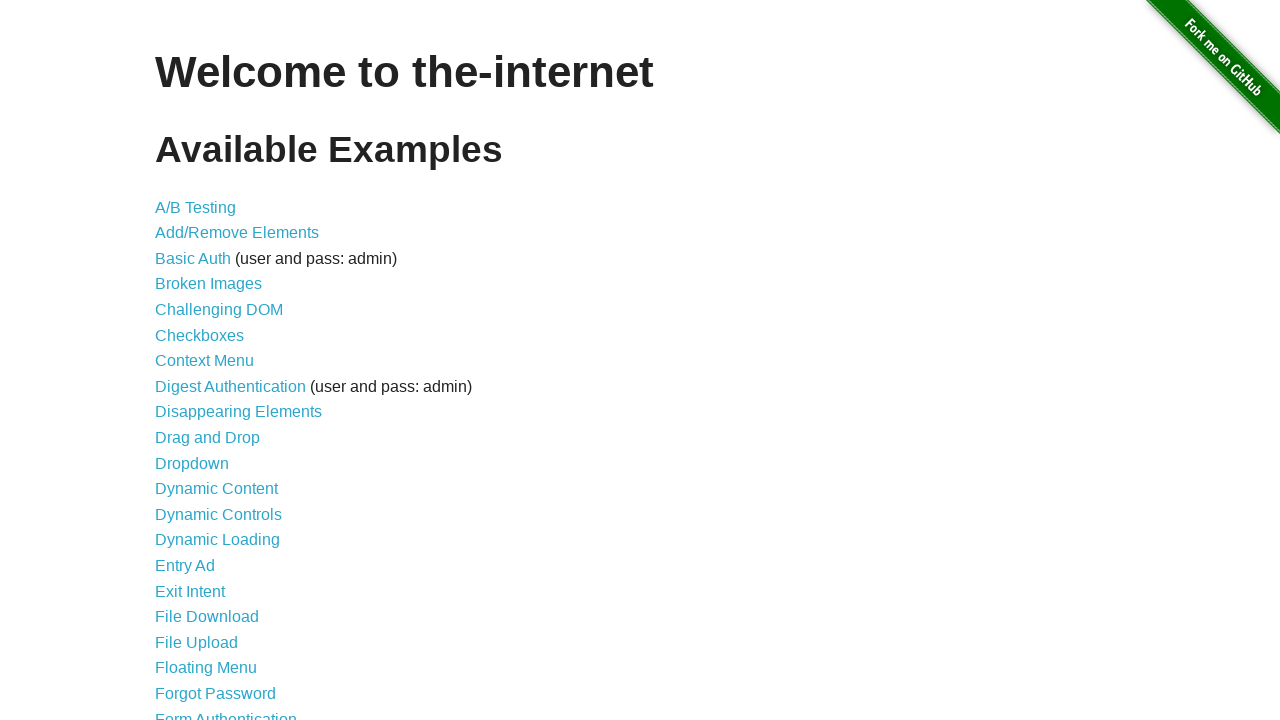

Clicked on Context Menu link at (204, 361) on a:has-text('Context Menu')
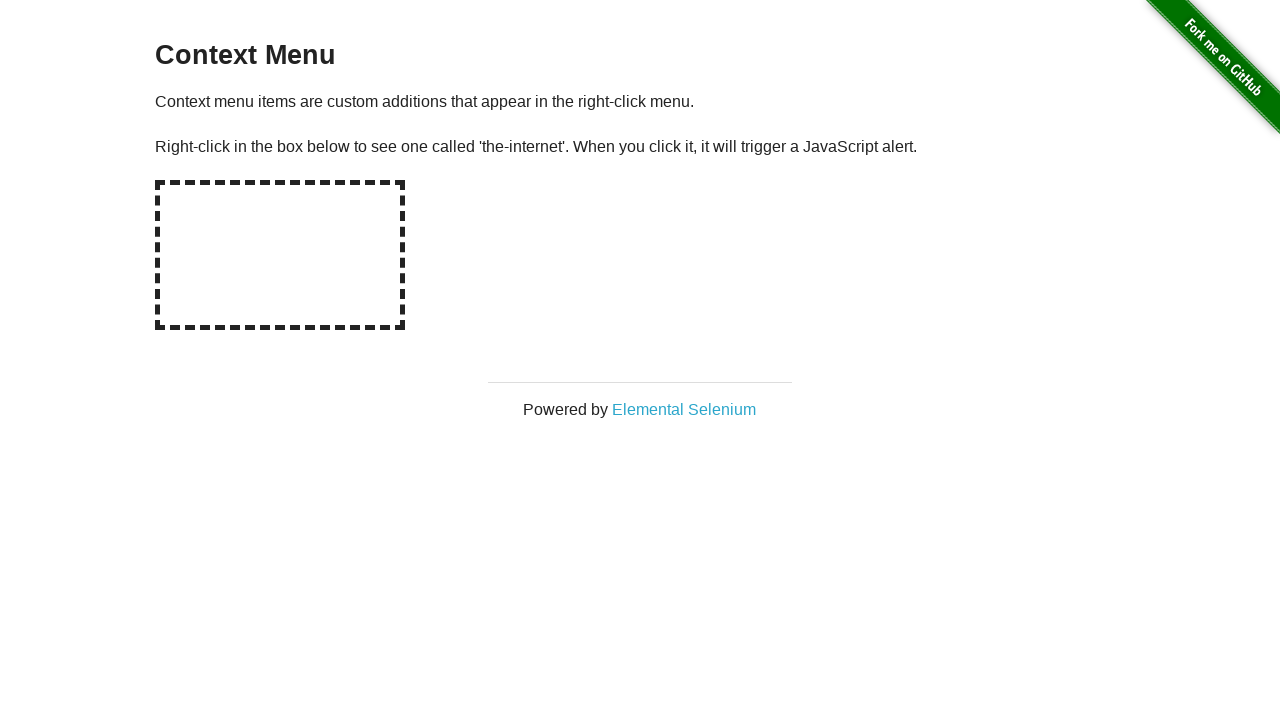

Right-clicked on hot-spot area to trigger context menu at (280, 255) on #hot-spot
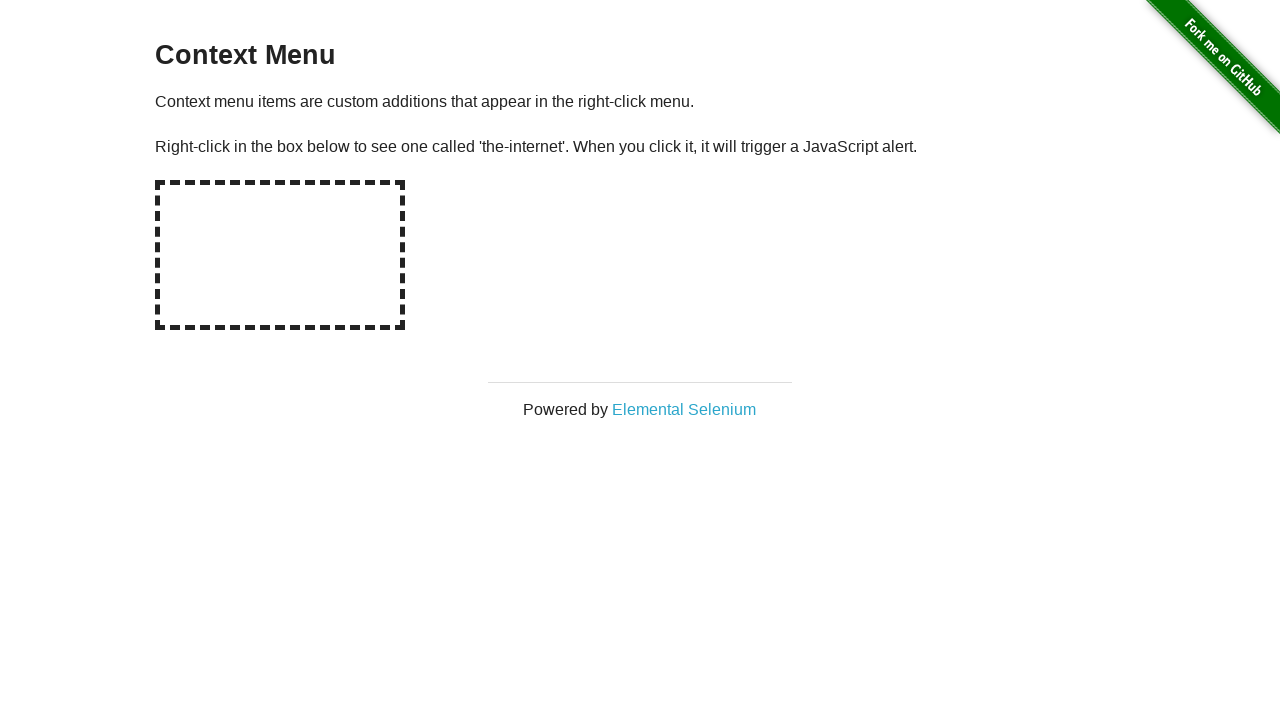

Set up dialog handler to accept alert message
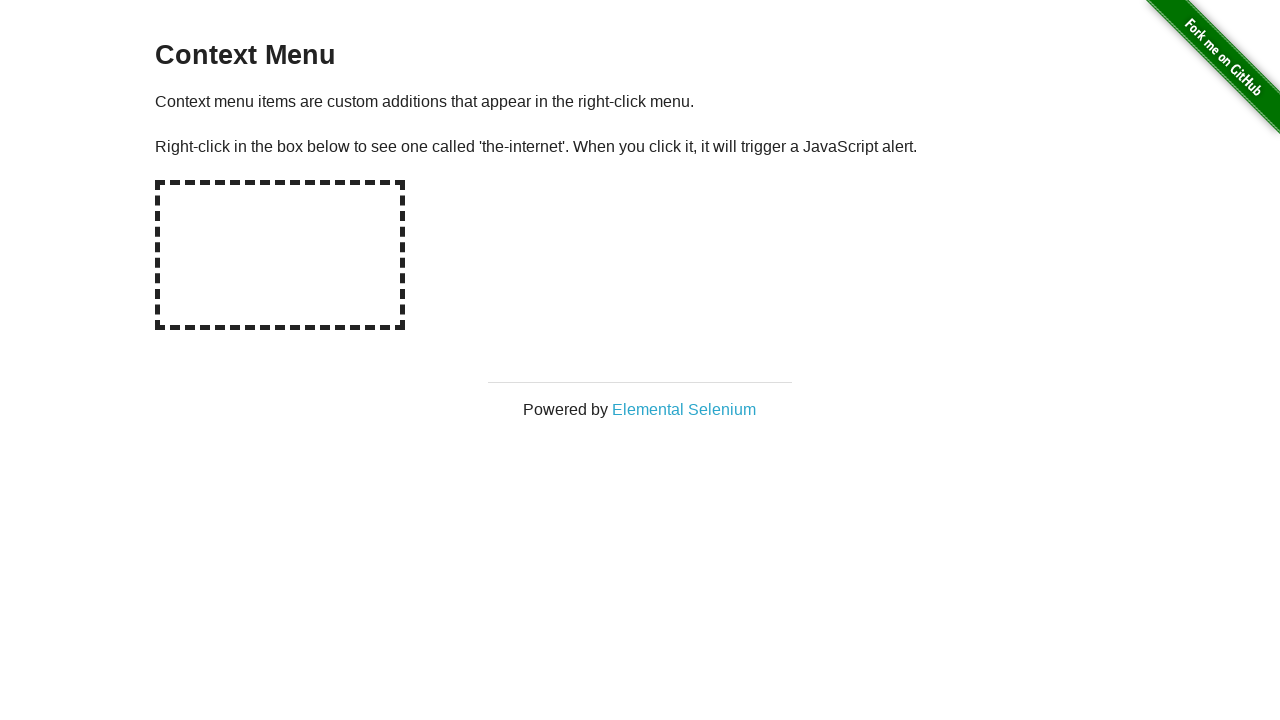

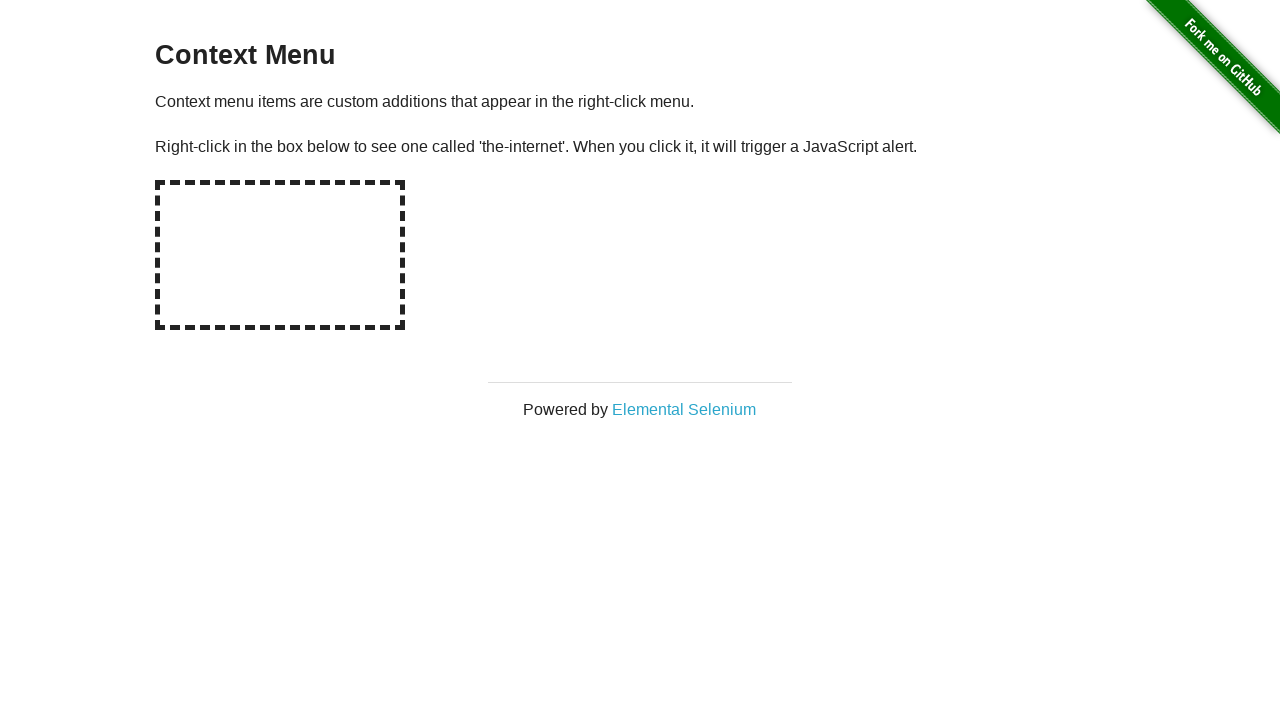